Demonstrates scrolling to a specific element ("MIT License" link) using JavaScript scroll into view, then refreshes the page and retrieves the document title.

Starting URL: http://manos.malihu.gr/repository/custom-scrollbar/demo/examples/complete_examples.html

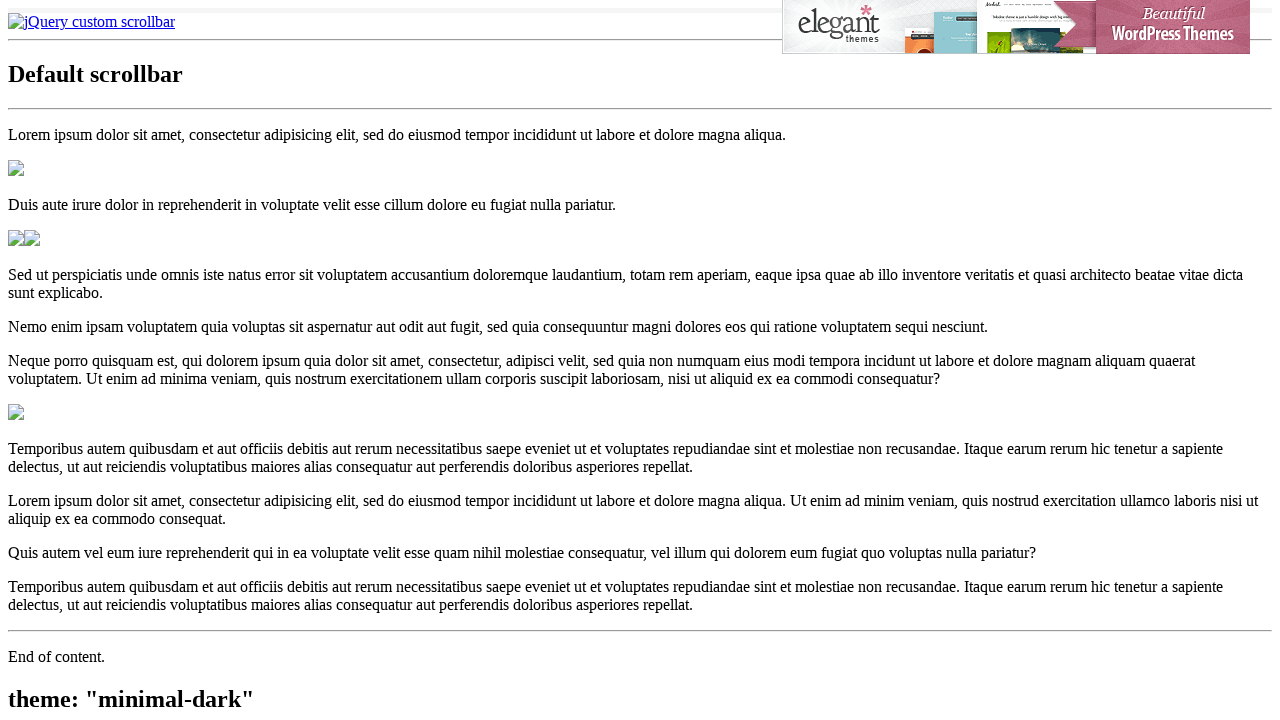

Scrolled 'MIT License' link into view using JavaScript scroll into view
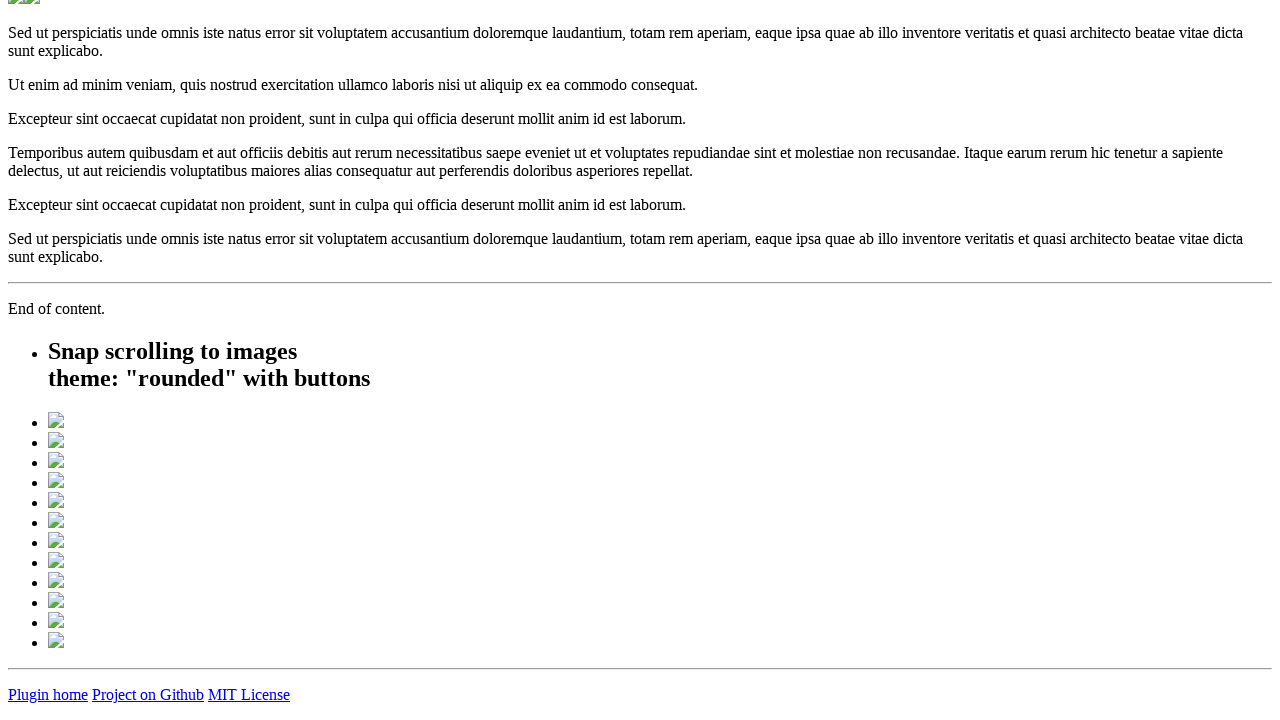

Waited 2 seconds to observe the scroll
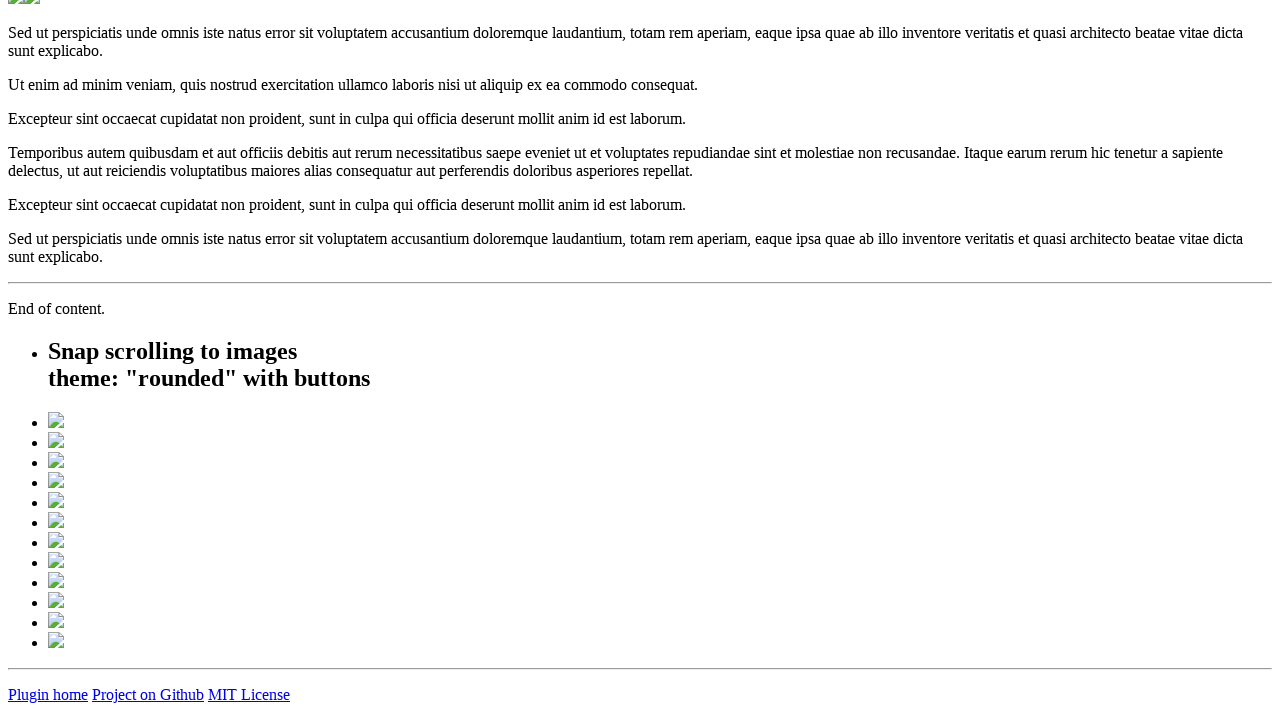

Refreshed page using JavaScript history.go(0)
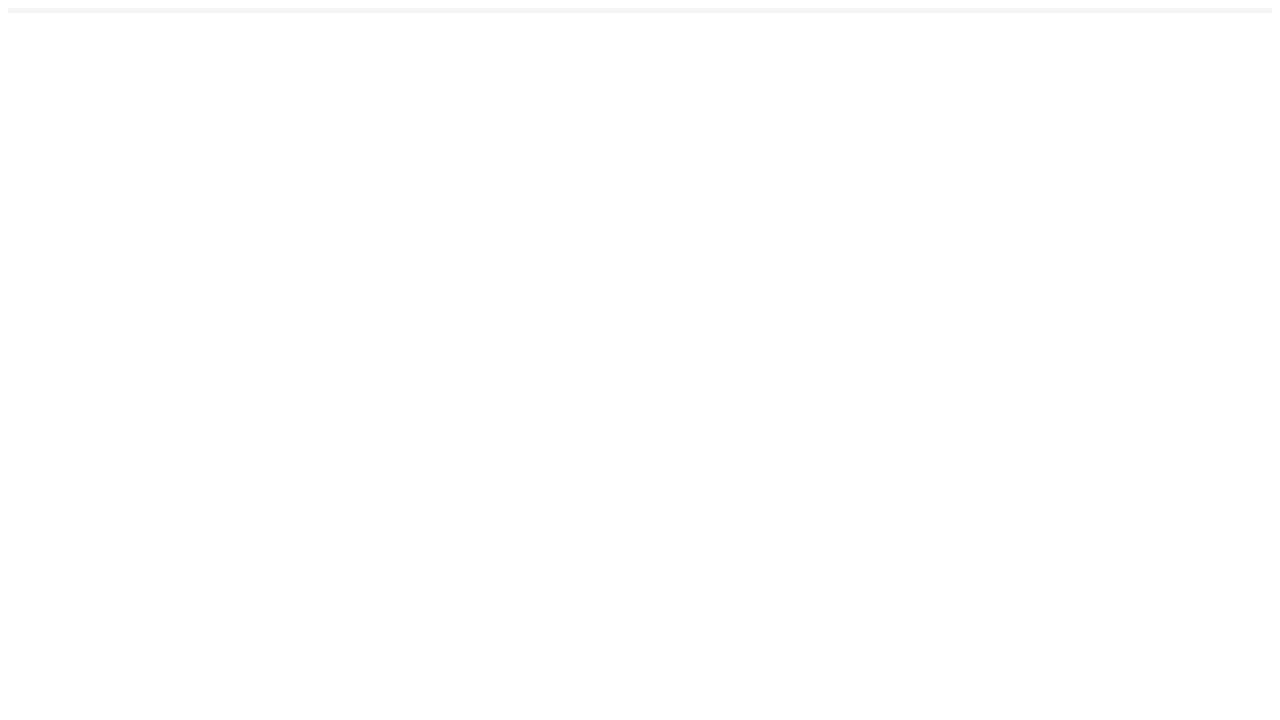

Waited for page load state to complete
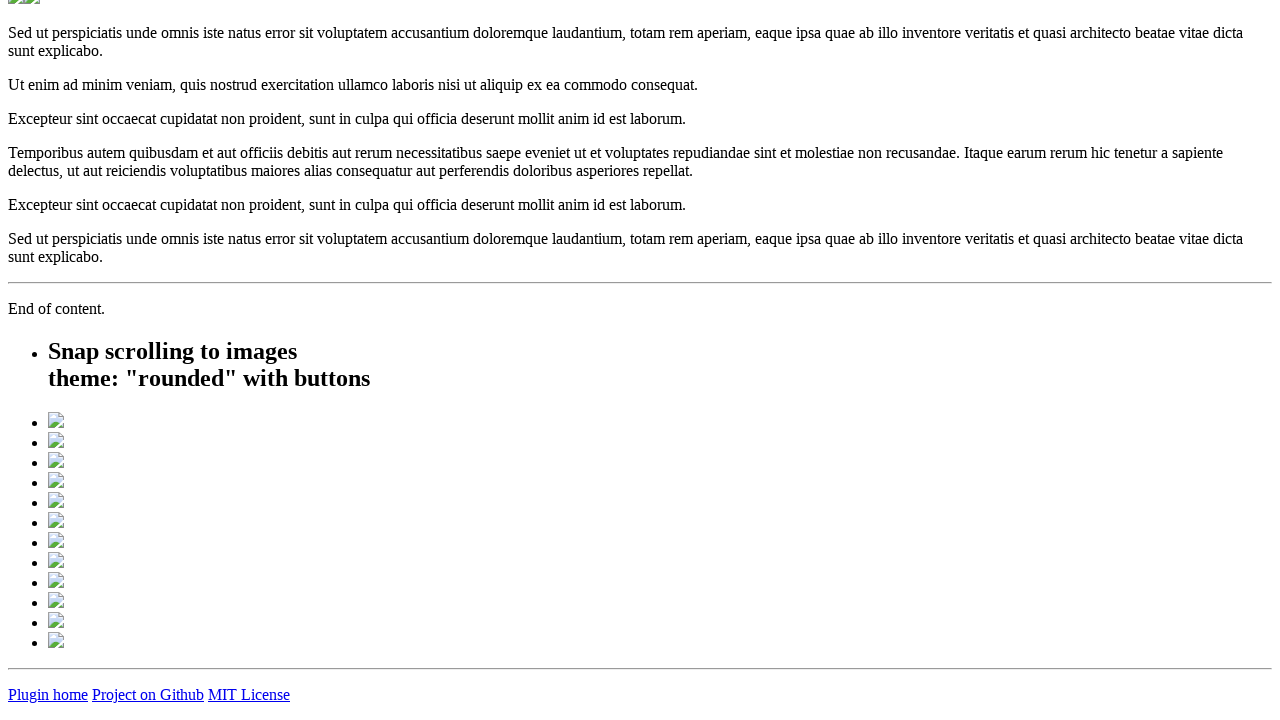

Retrieved document title via JavaScript: jQuery custom scrollbar demo
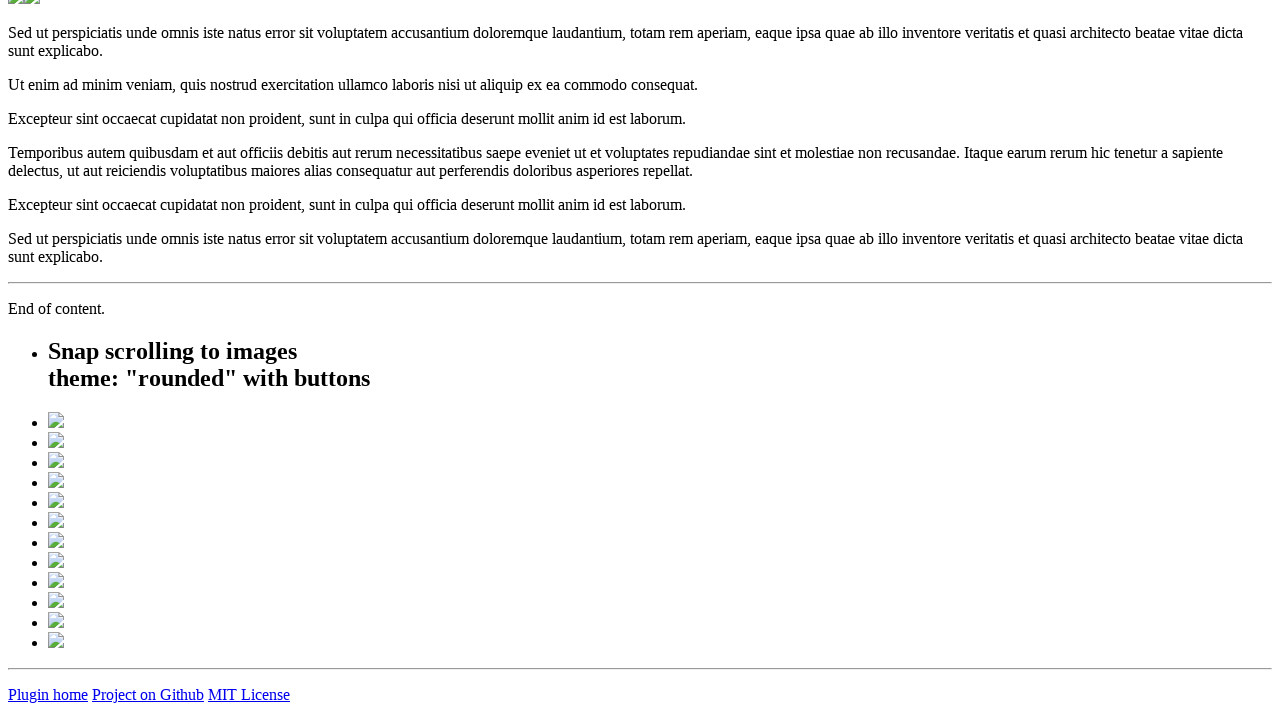

Retrieved page title using page.title(): jQuery custom scrollbar demo
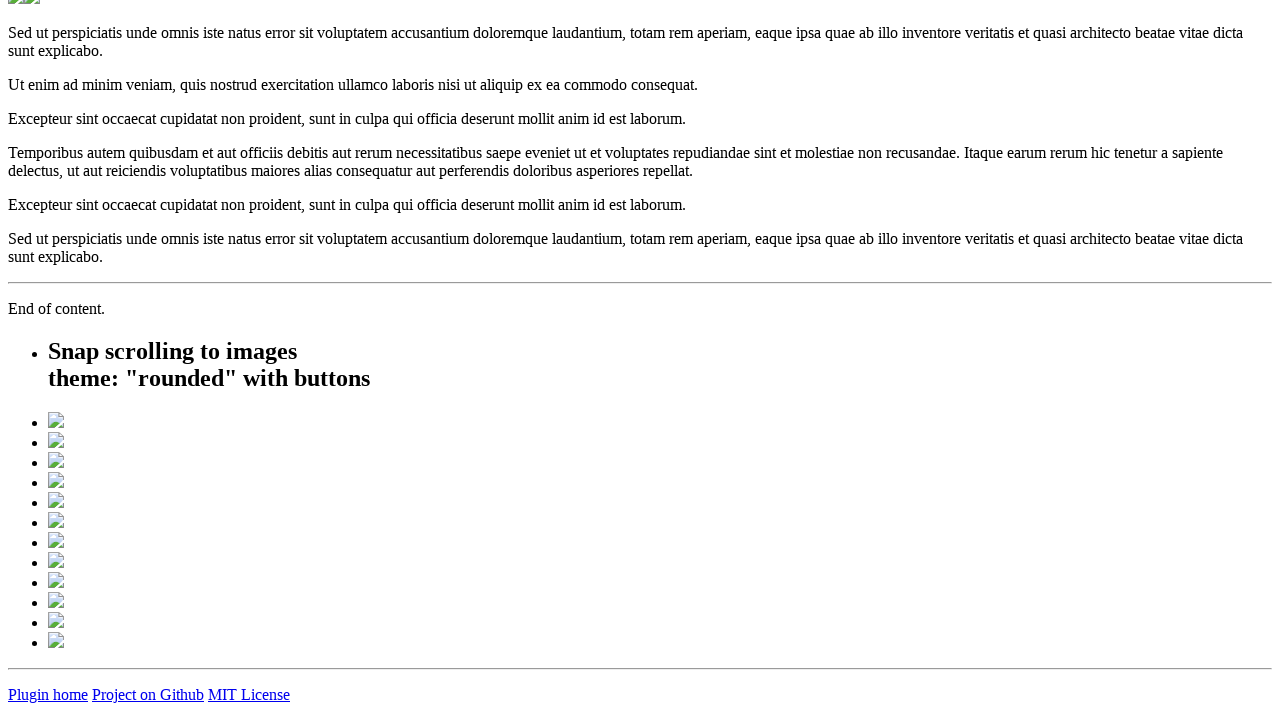

Retrieved page URL: http://manos.malihu.gr/repository/custom-scrollbar/demo/examples/complete_examples.html
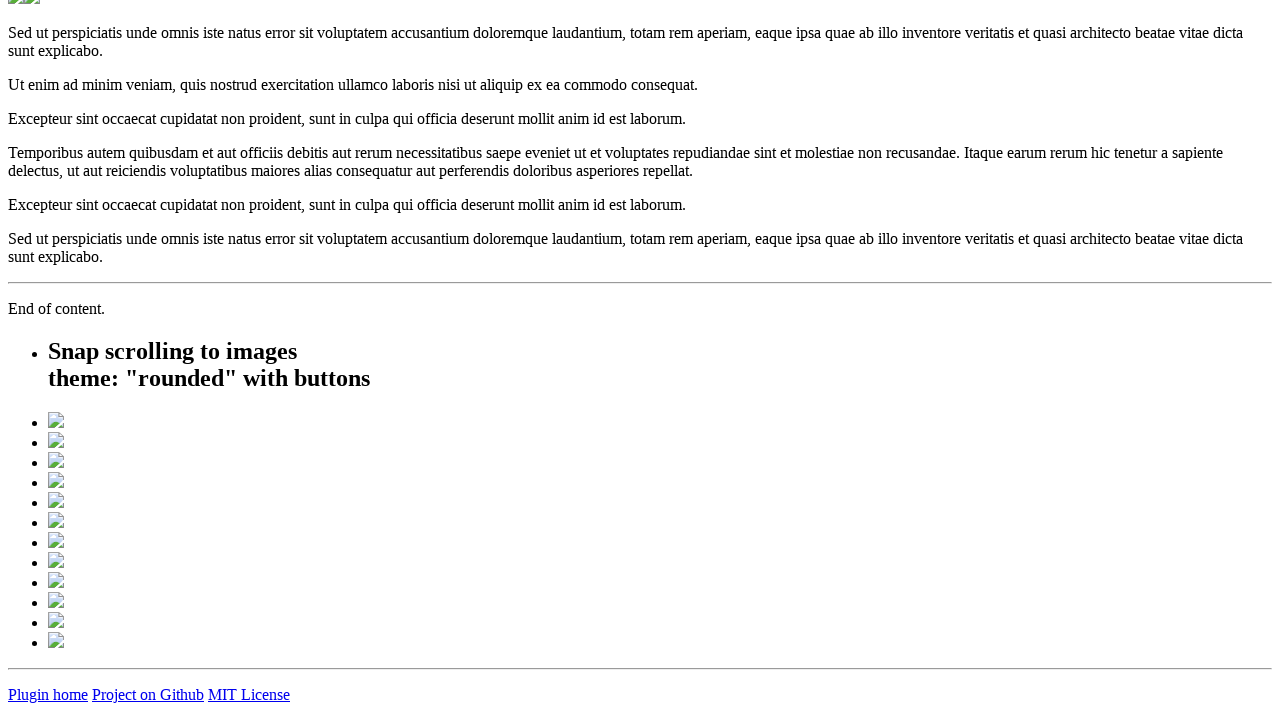

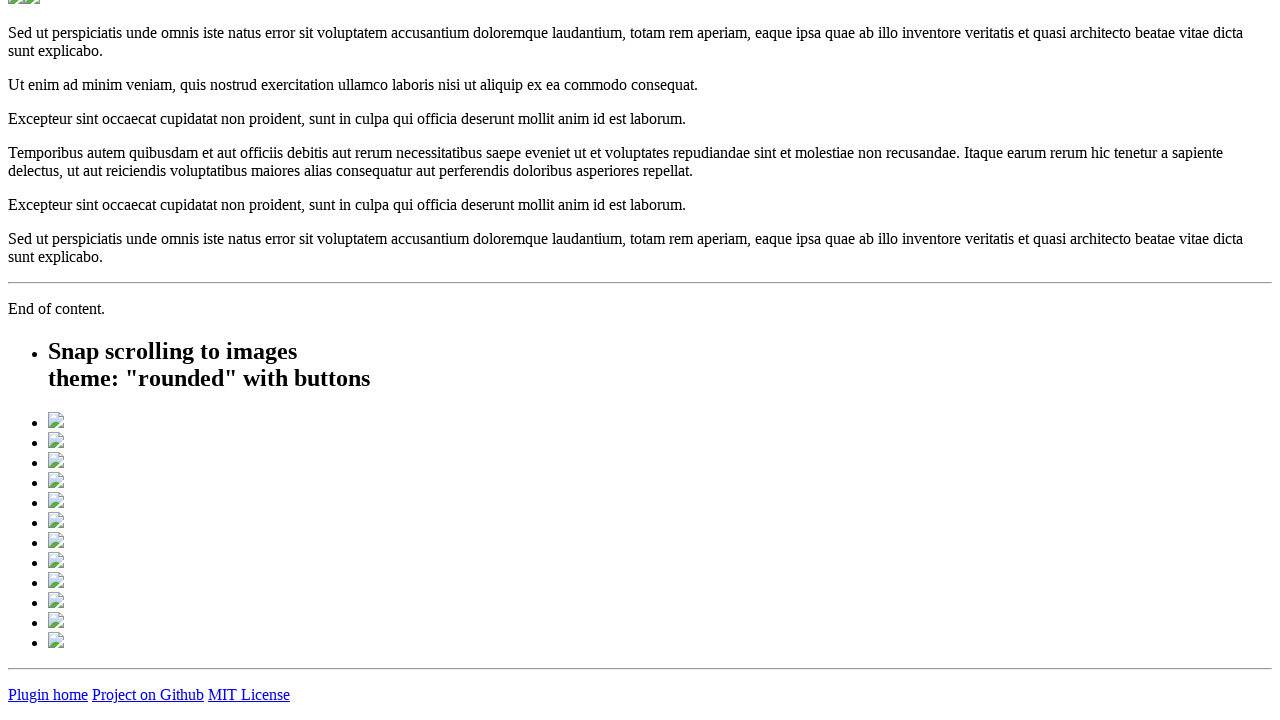